Tests that the Clear completed button is hidden when there are no completed items.

Starting URL: https://demo.playwright.dev/todomvc

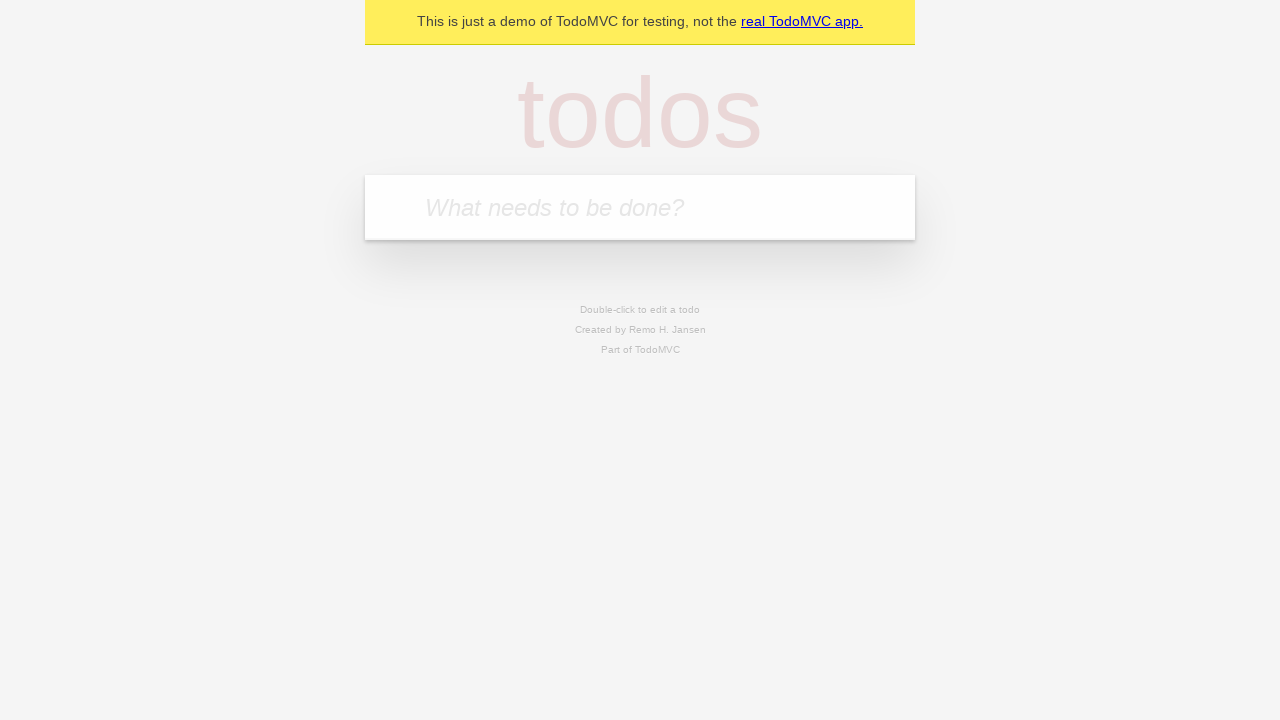

Filled todo input with 'buy some cheese' on internal:attr=[placeholder="What needs to be done?"i]
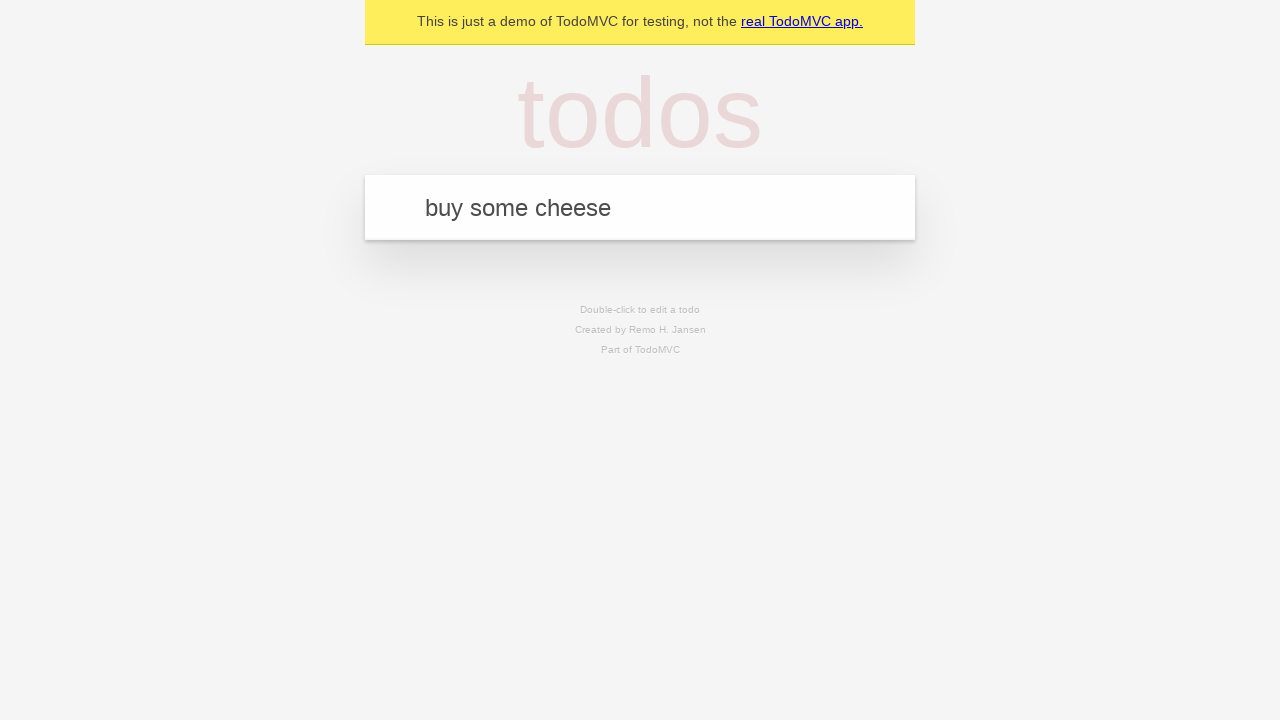

Pressed Enter to add first todo item on internal:attr=[placeholder="What needs to be done?"i]
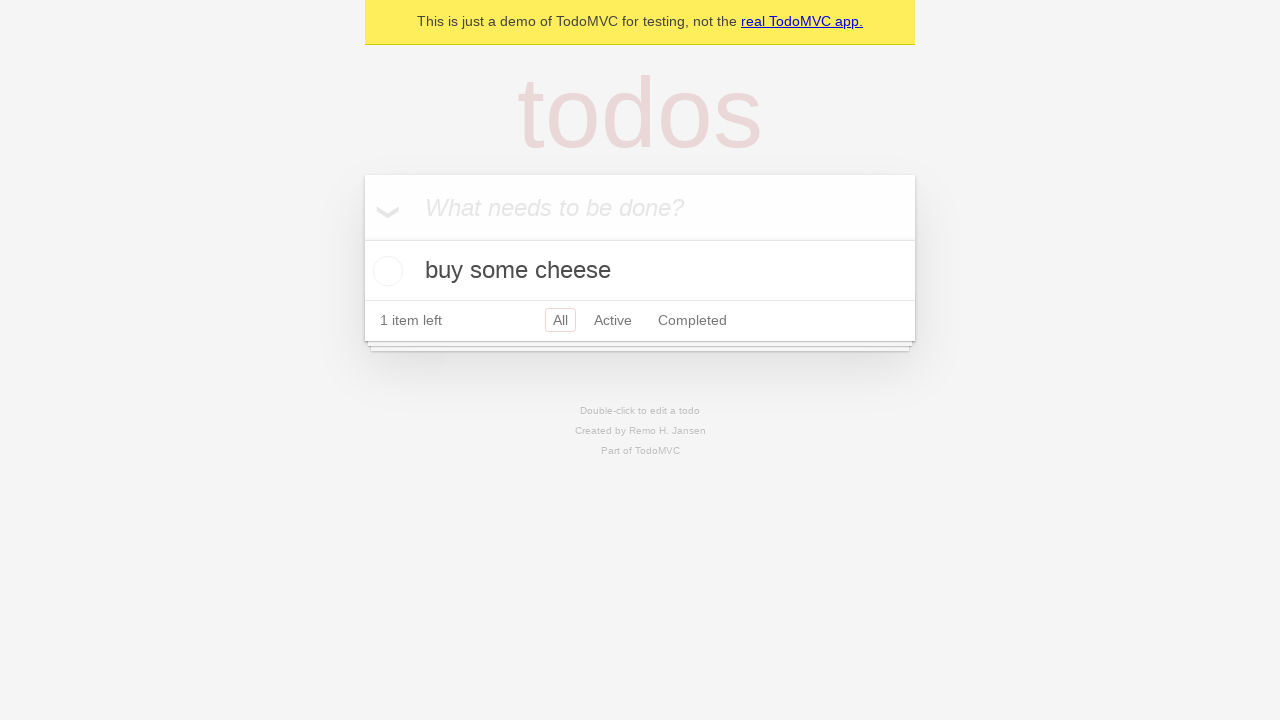

Filled todo input with 'feed the cat' on internal:attr=[placeholder="What needs to be done?"i]
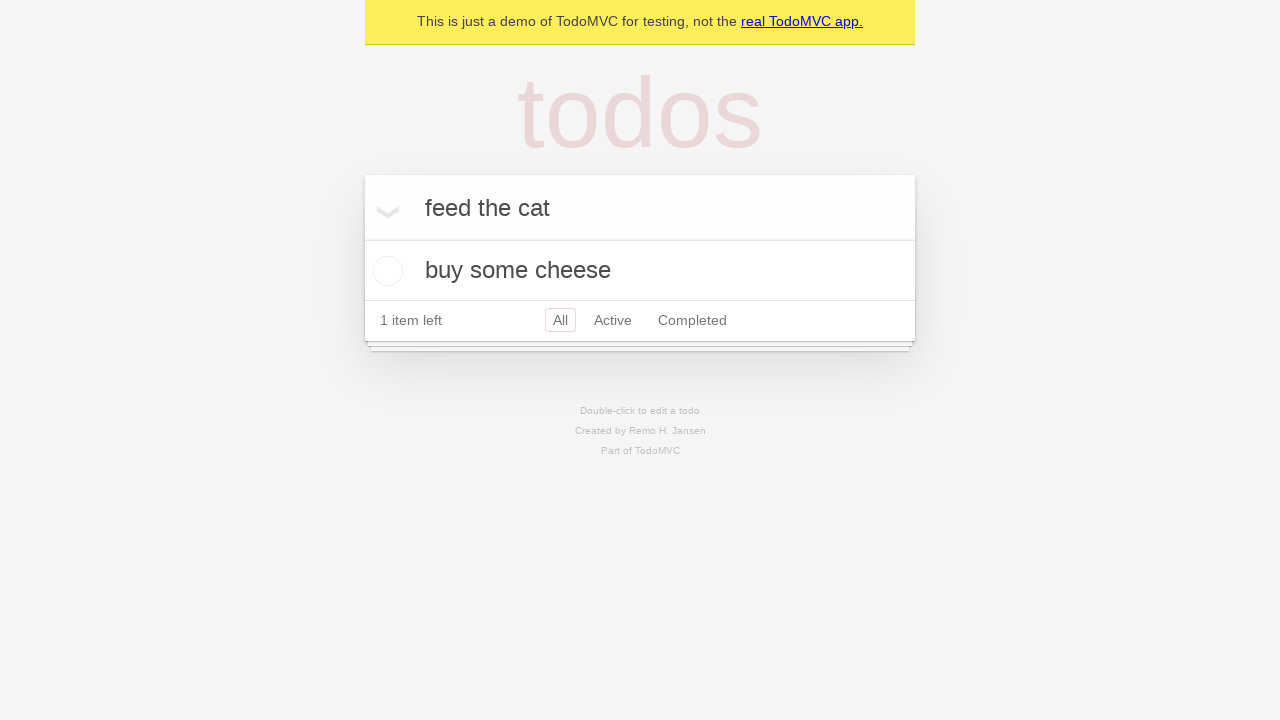

Pressed Enter to add second todo item on internal:attr=[placeholder="What needs to be done?"i]
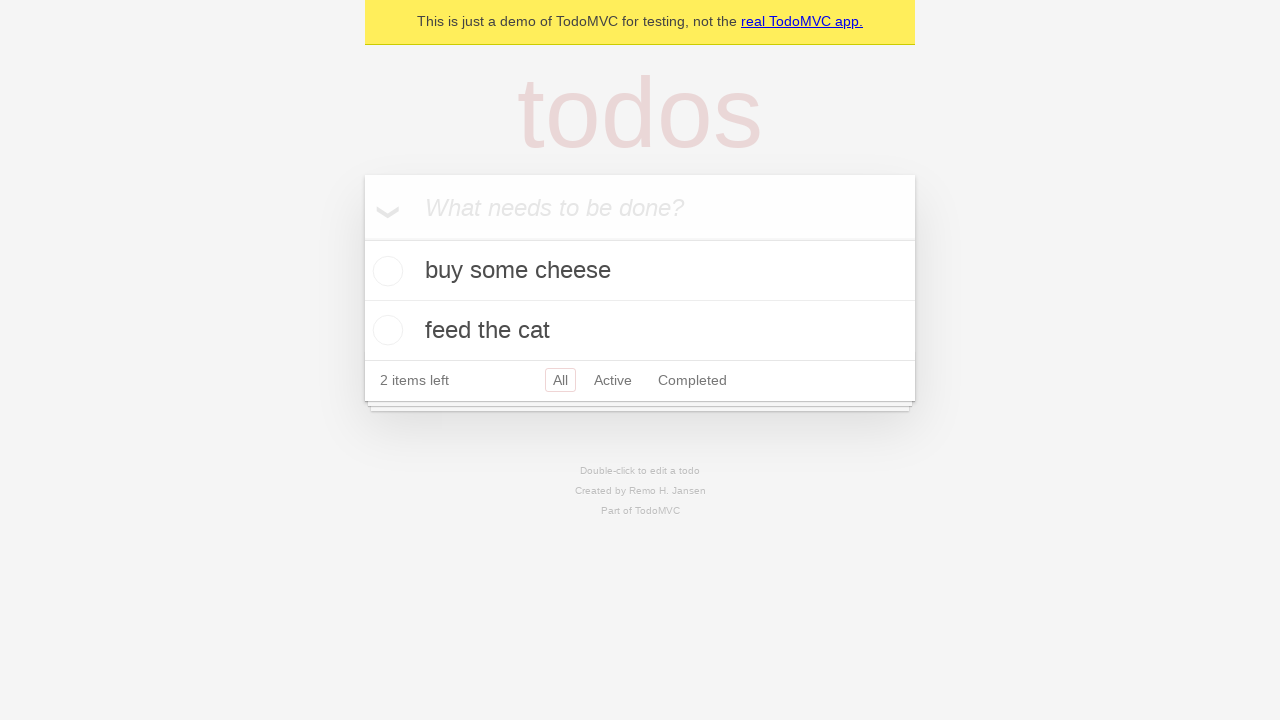

Filled todo input with 'book a doctors appointment' on internal:attr=[placeholder="What needs to be done?"i]
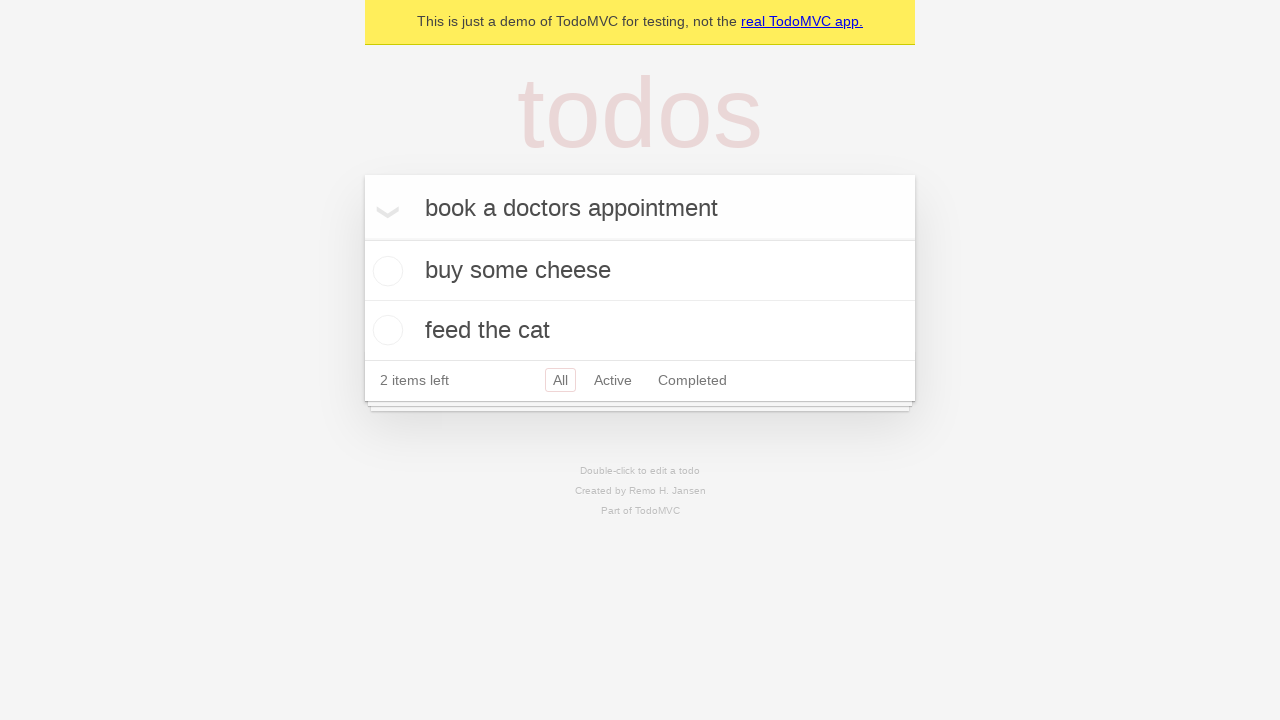

Pressed Enter to add third todo item on internal:attr=[placeholder="What needs to be done?"i]
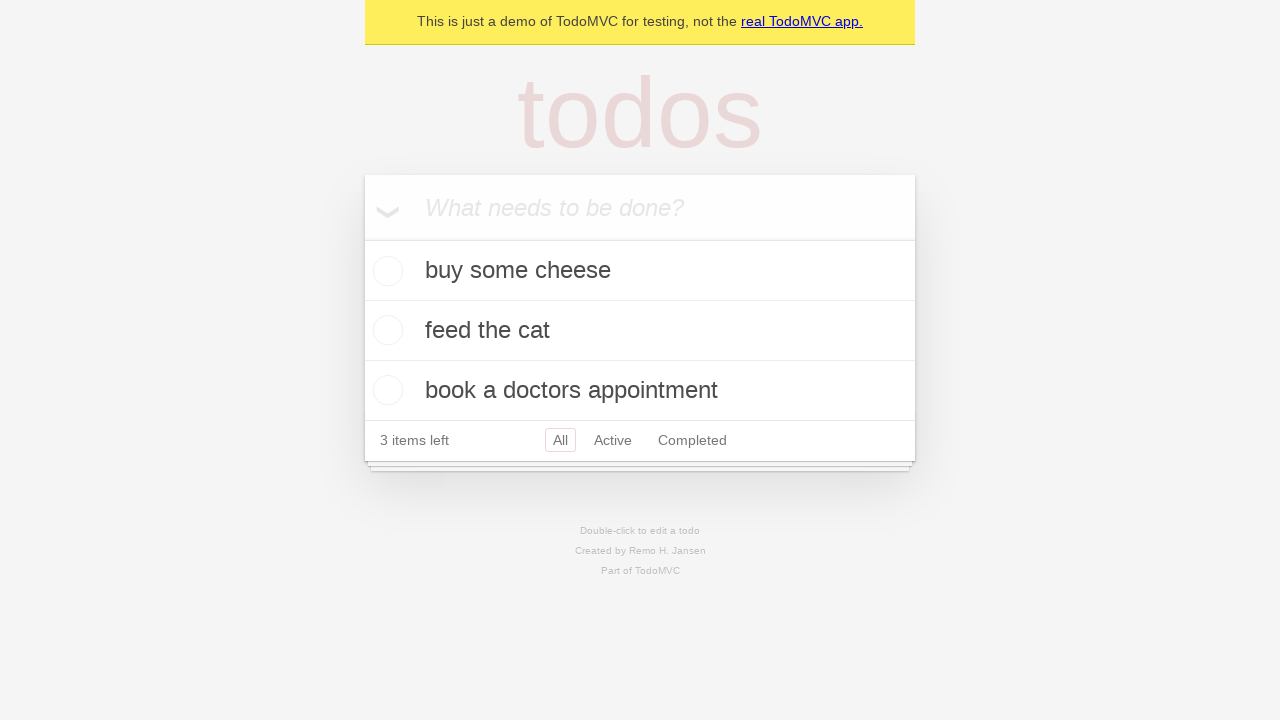

Checked the first todo item at (385, 271) on .todo-list li .toggle >> nth=0
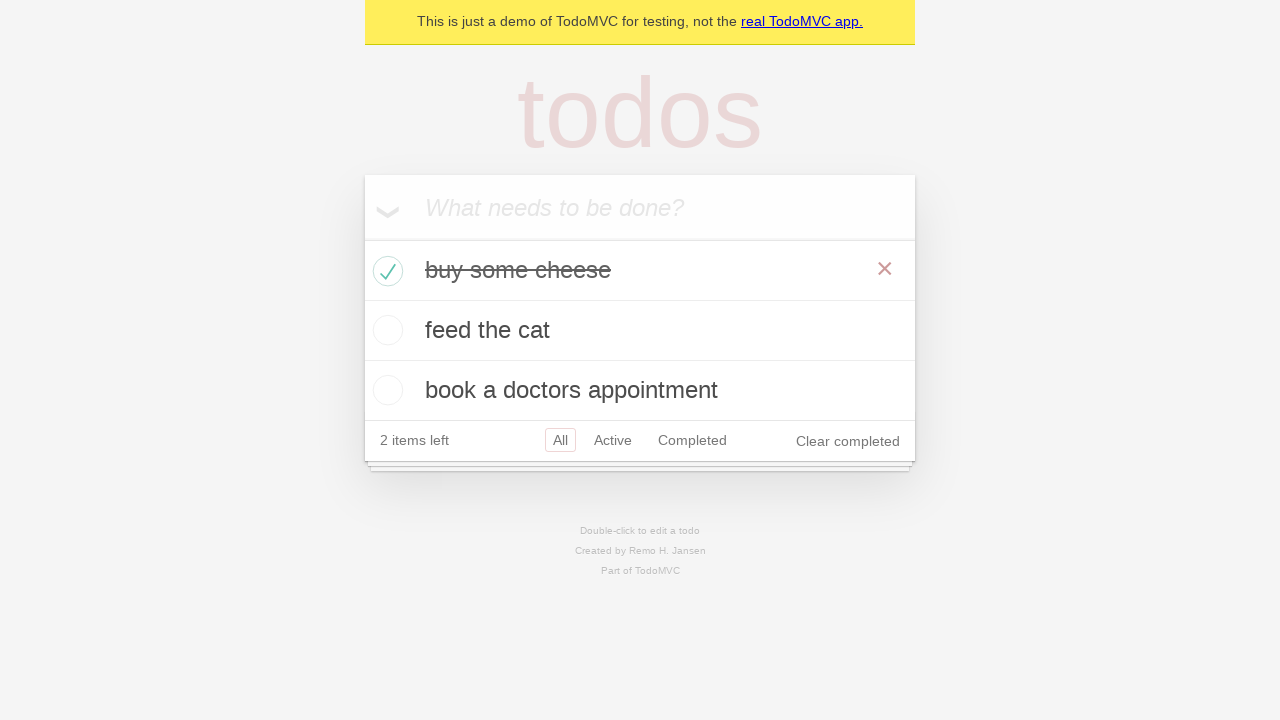

Clicked 'Clear completed' button to remove completed item at (848, 441) on internal:role=button[name="Clear completed"i]
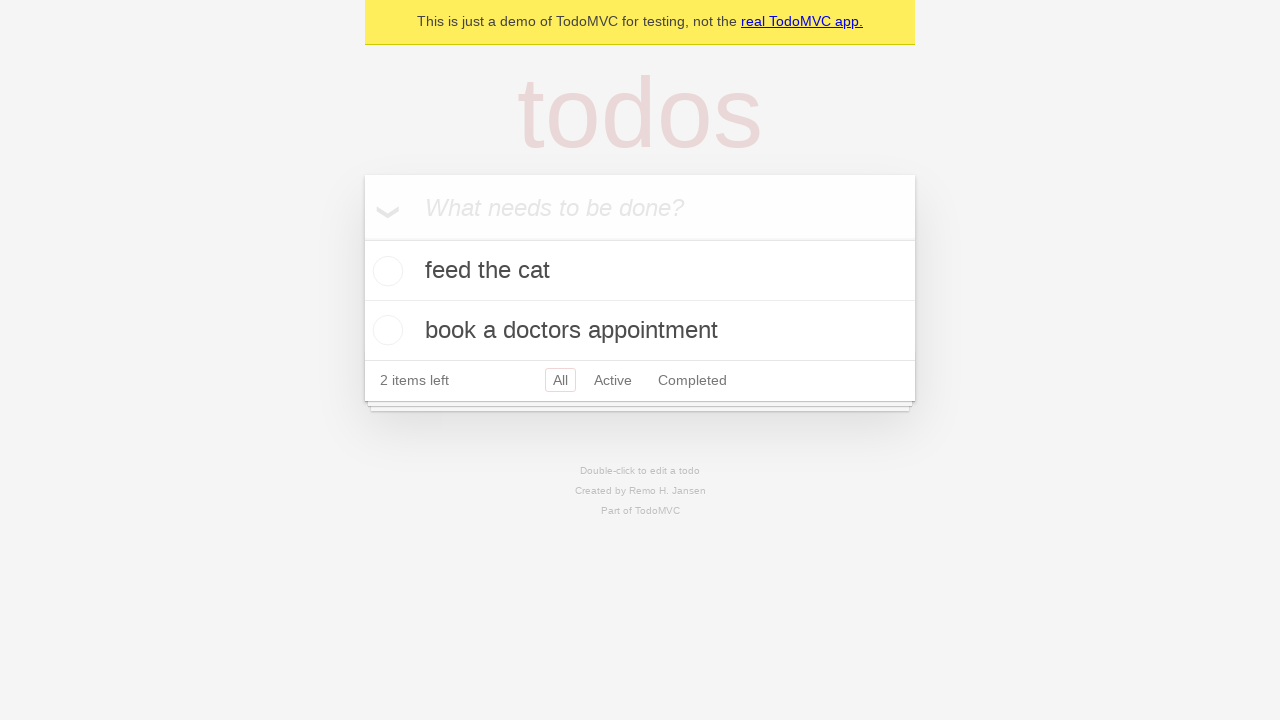

Waited for 'Clear completed' button to disappear
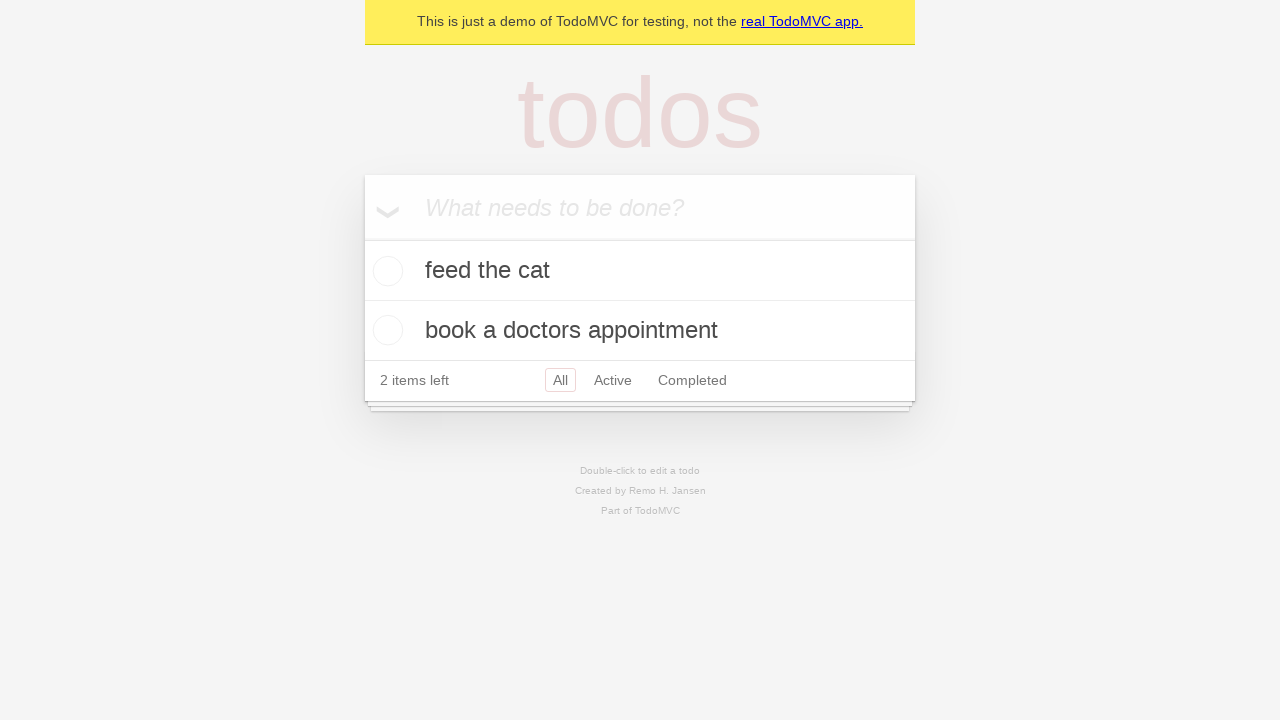

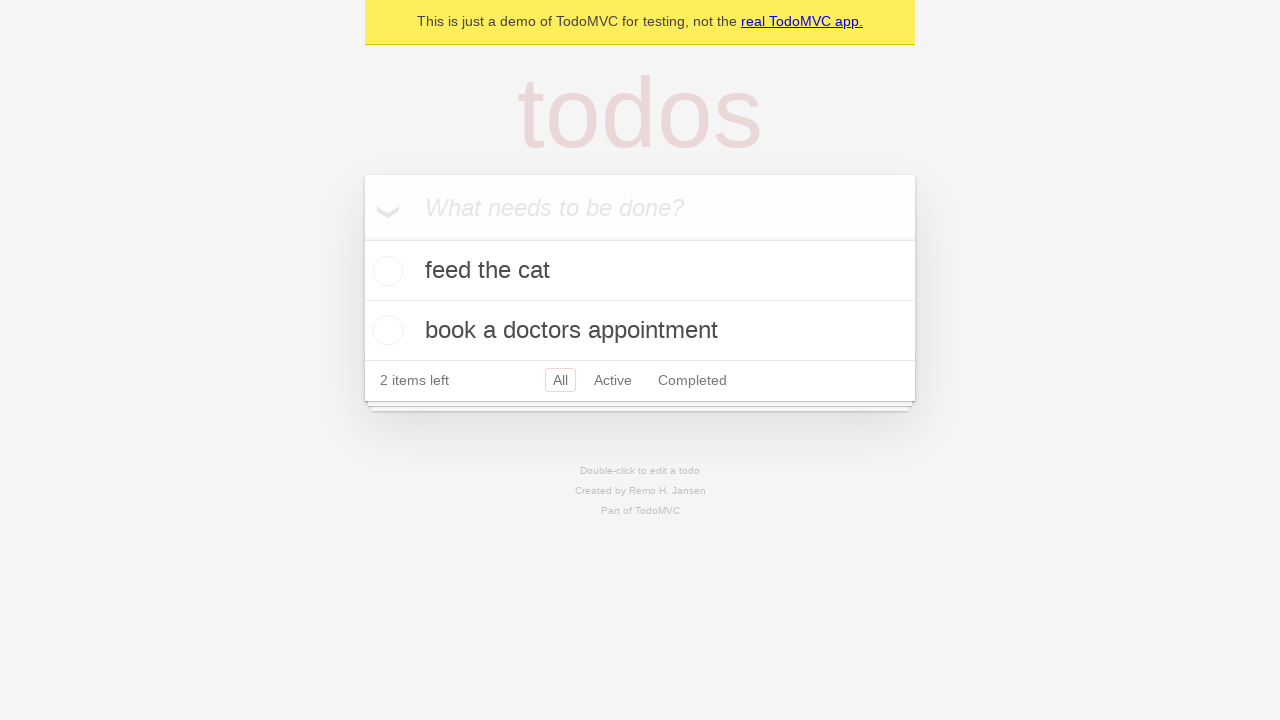